Tests drag and drop functionality within an iframe by dragging an element and dropping it onto a target element

Starting URL: https://jqueryui.com/droppable/

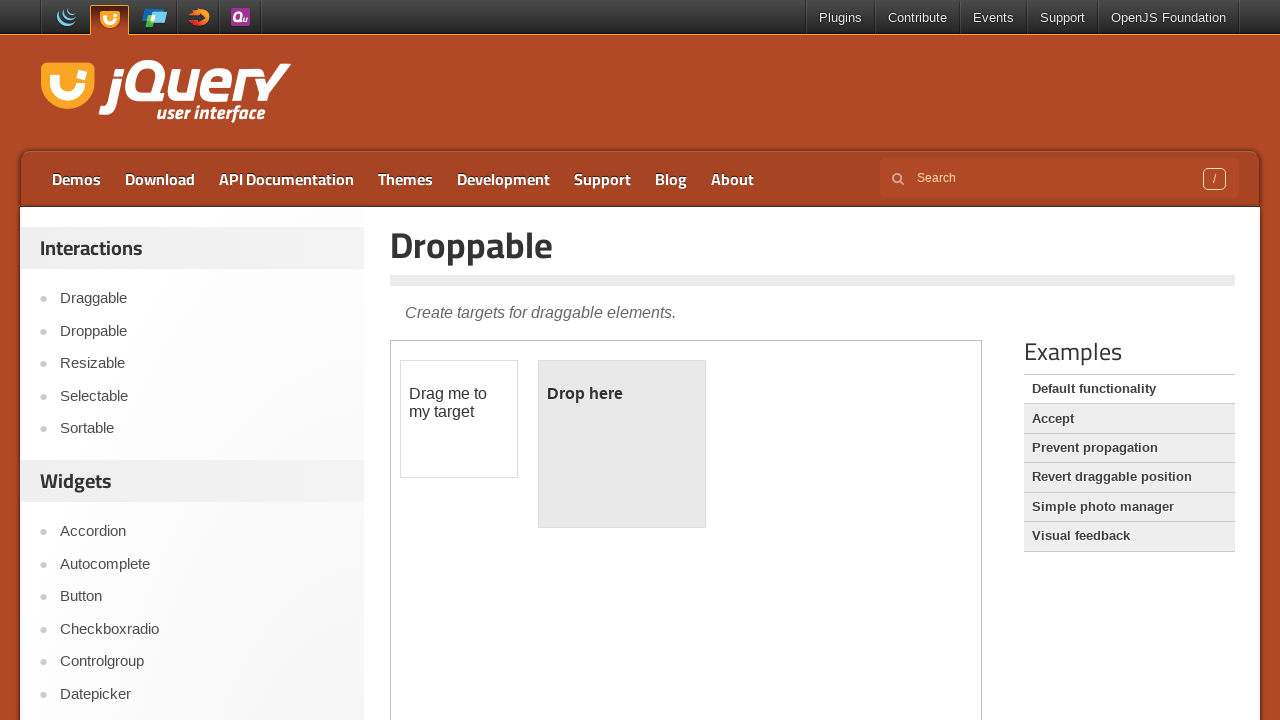

Located the demo iframe containing drag and drop elements
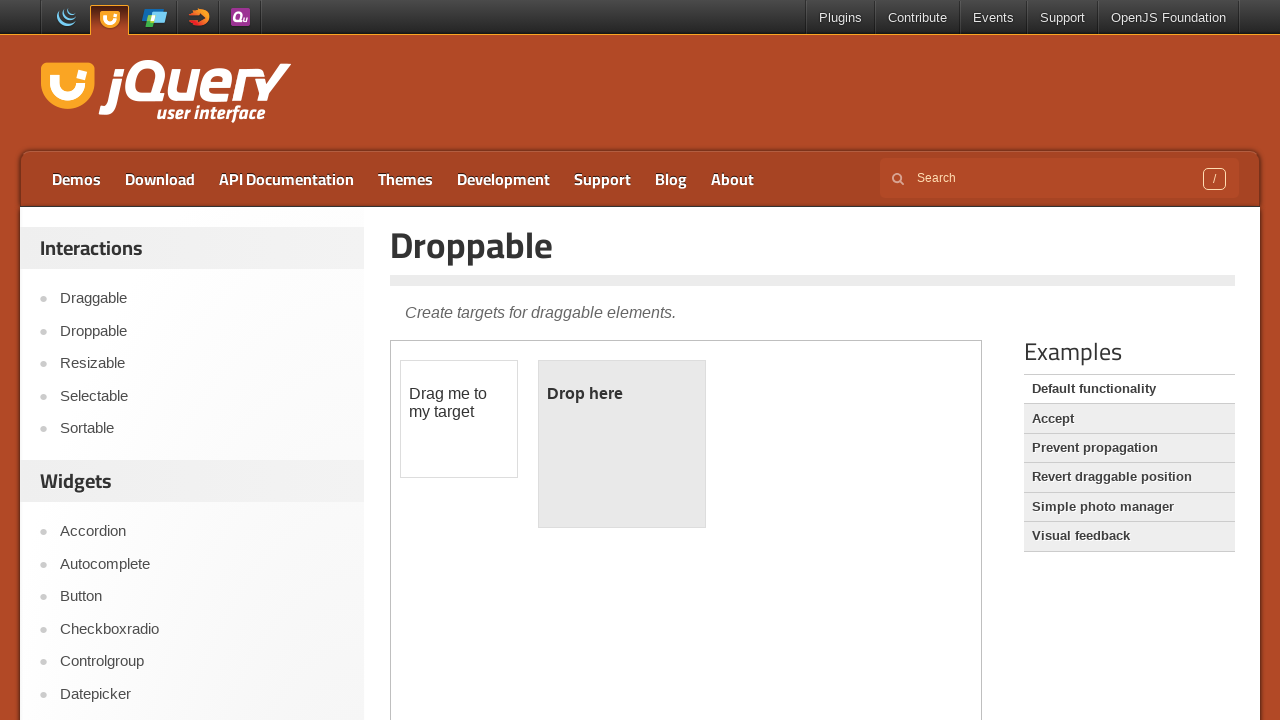

Located the draggable element with id 'draggable'
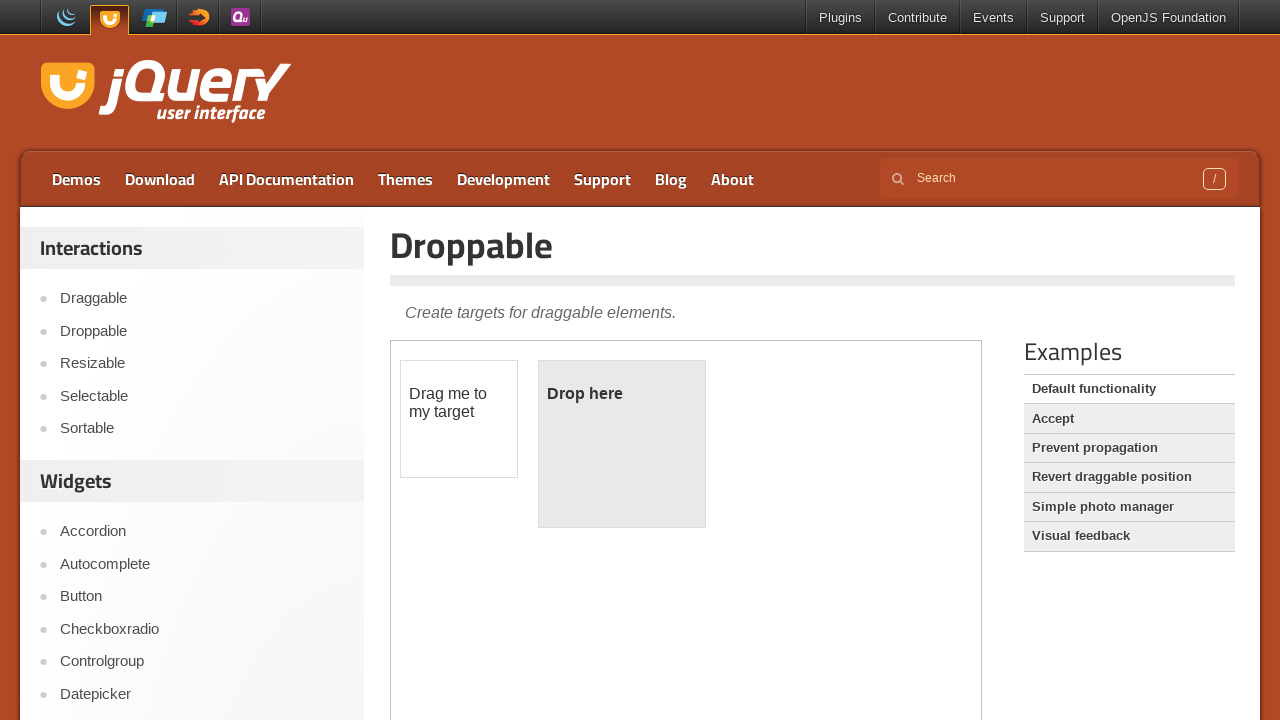

Located the droppable target element with id 'droppable'
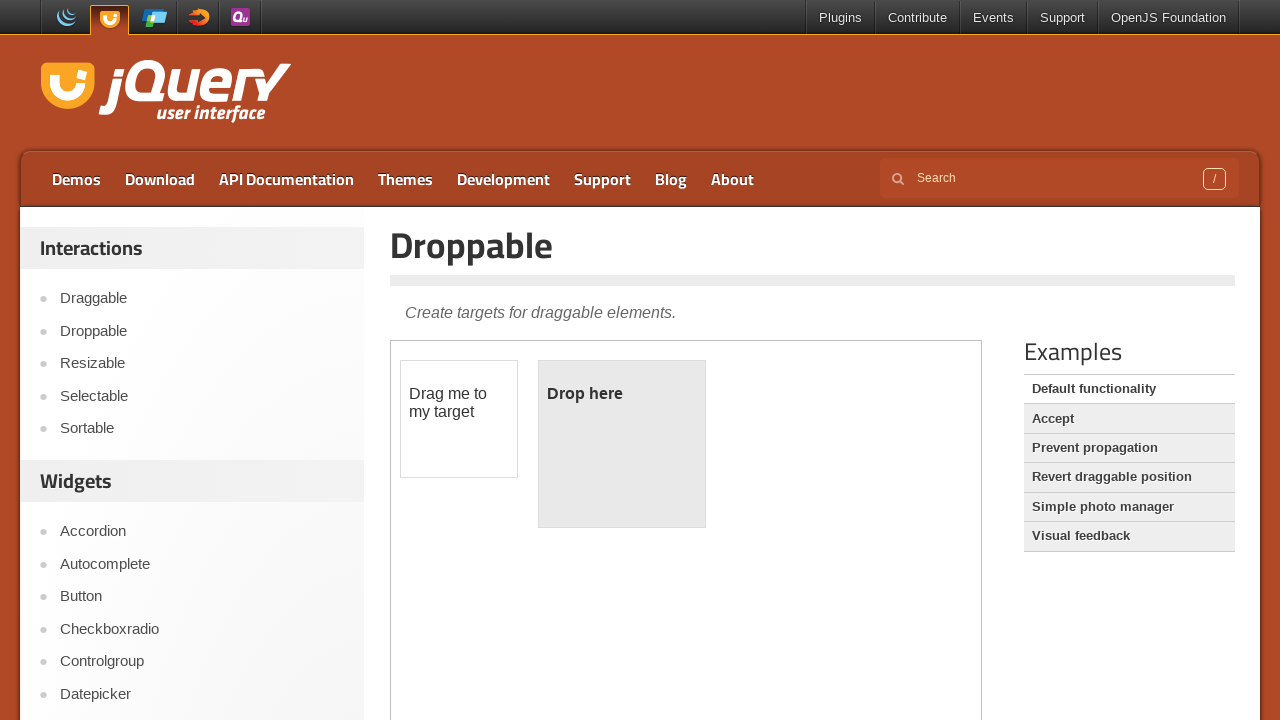

Dragged the draggable element onto the droppable target element at (622, 444)
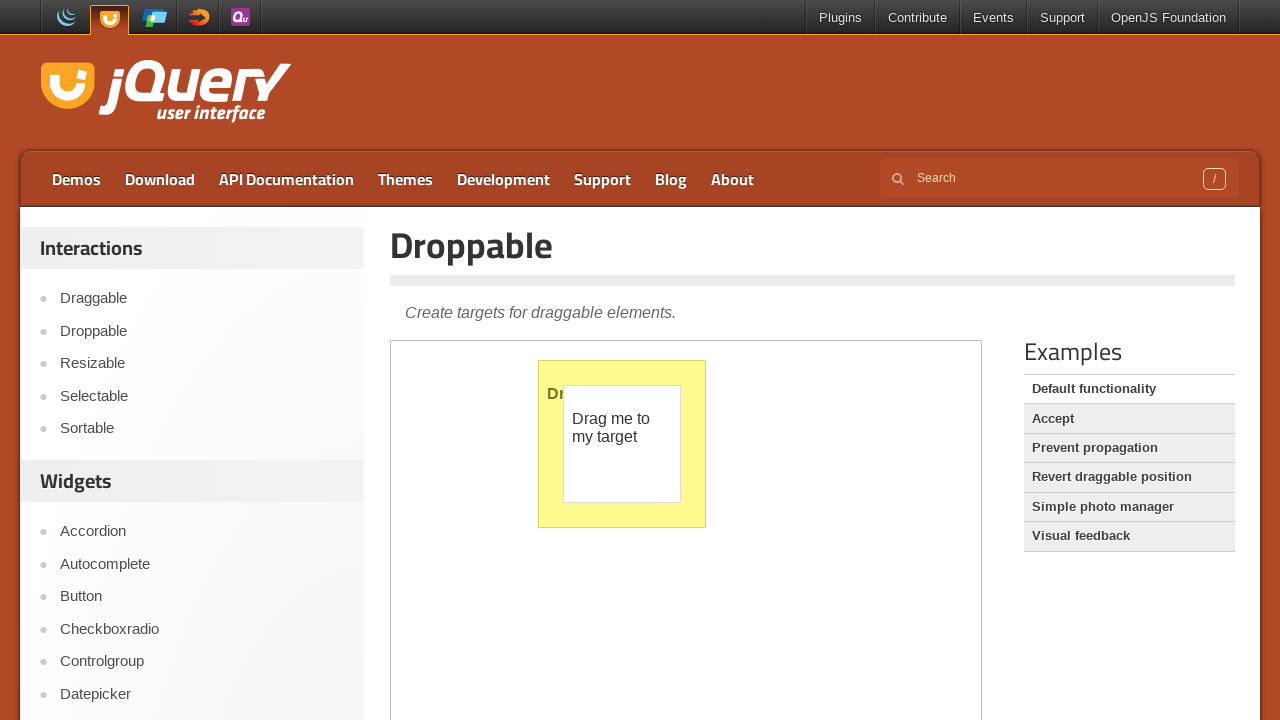

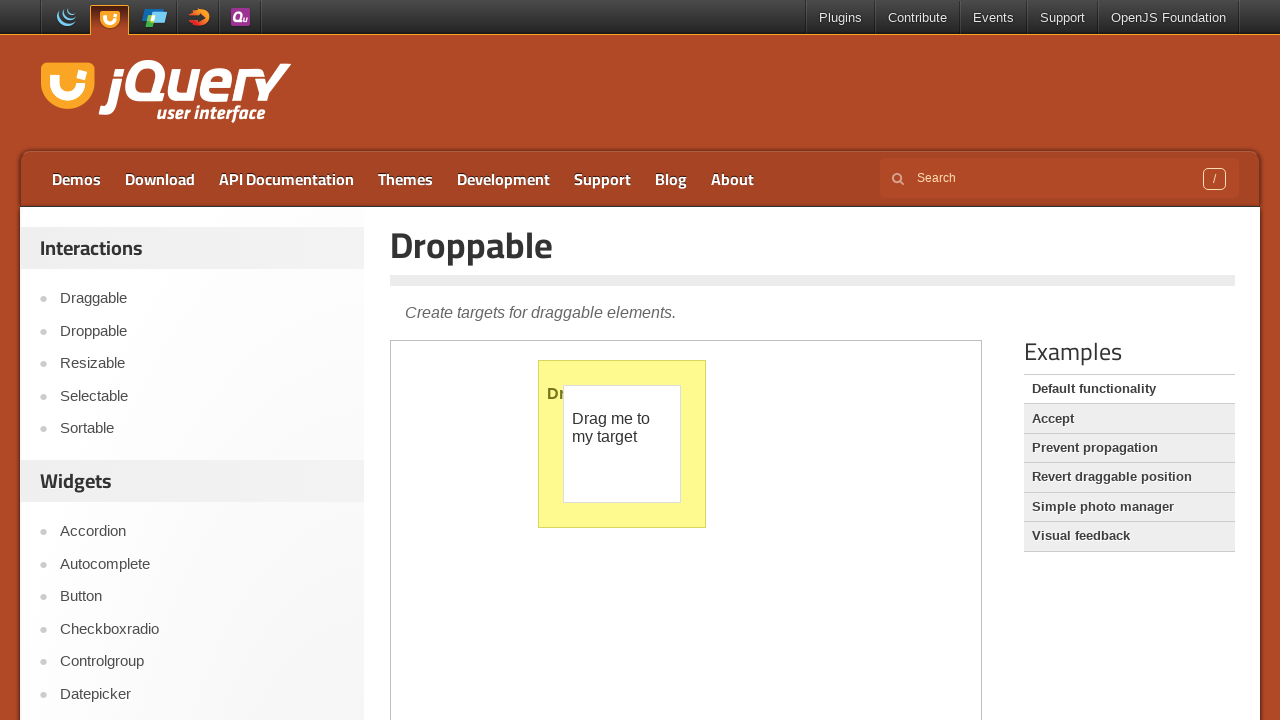